Tests basic forms by filling email, password, checking a checkbox, and submitting the form

Starting URL: http://automationbykrishna.com

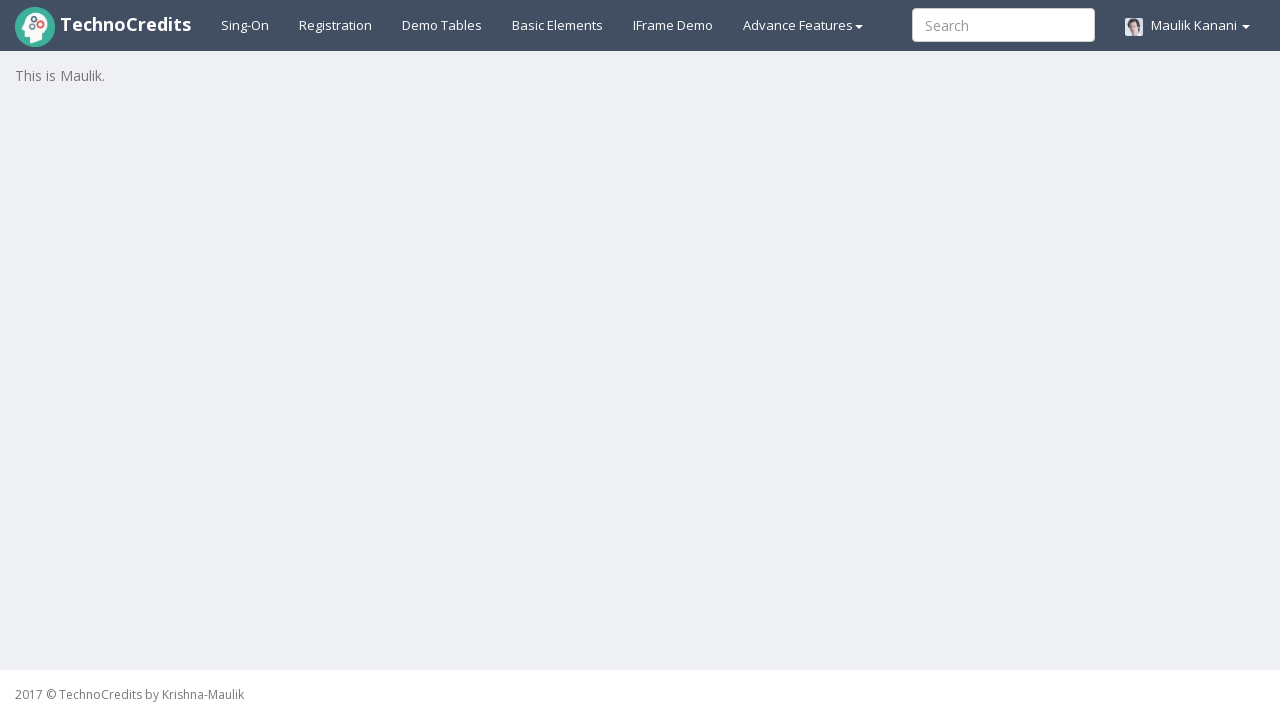

Clicked on basic elements tab at (558, 25) on #basicelements
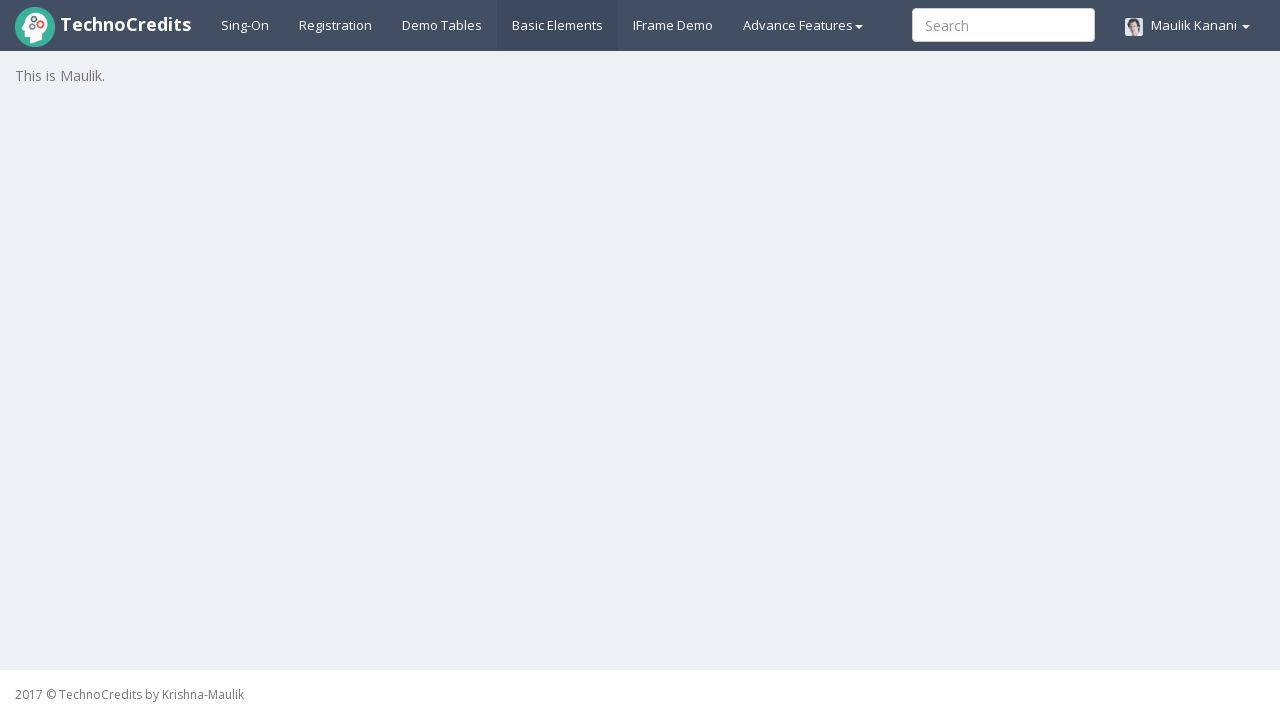

Waited for form to load
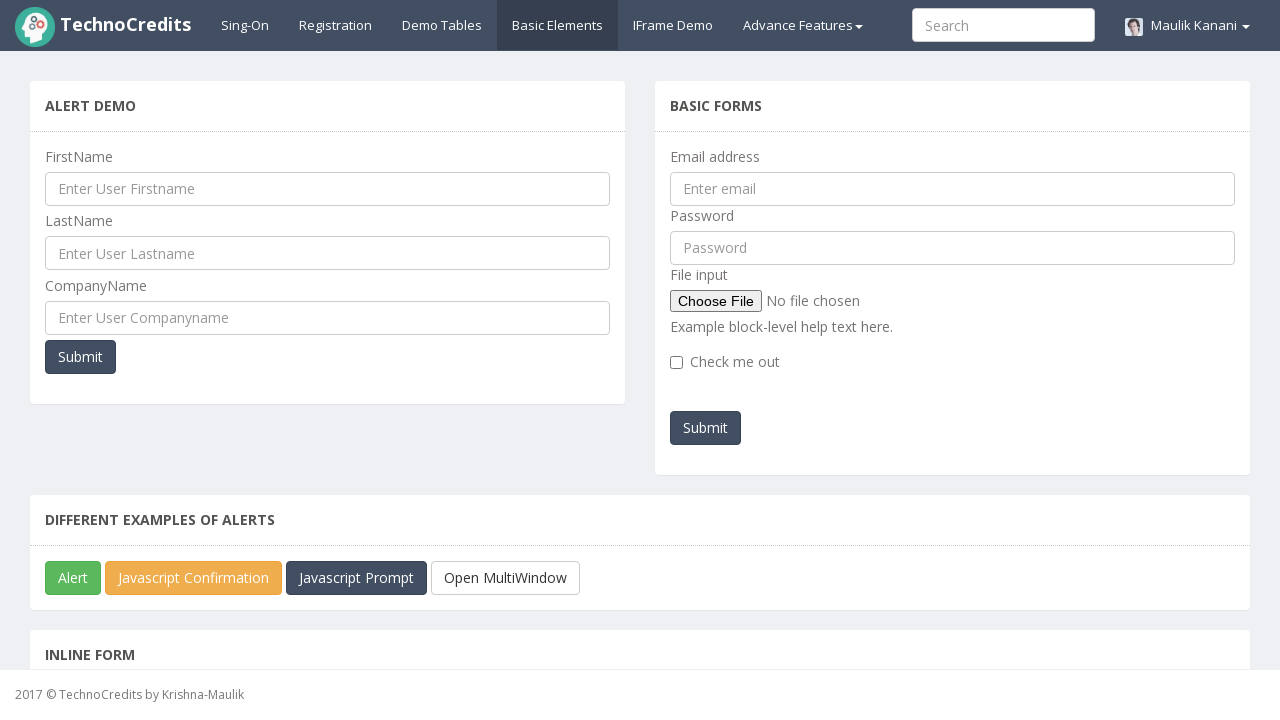

Filled email field with 'testuser456@example.com' on //input[@name='emailId']
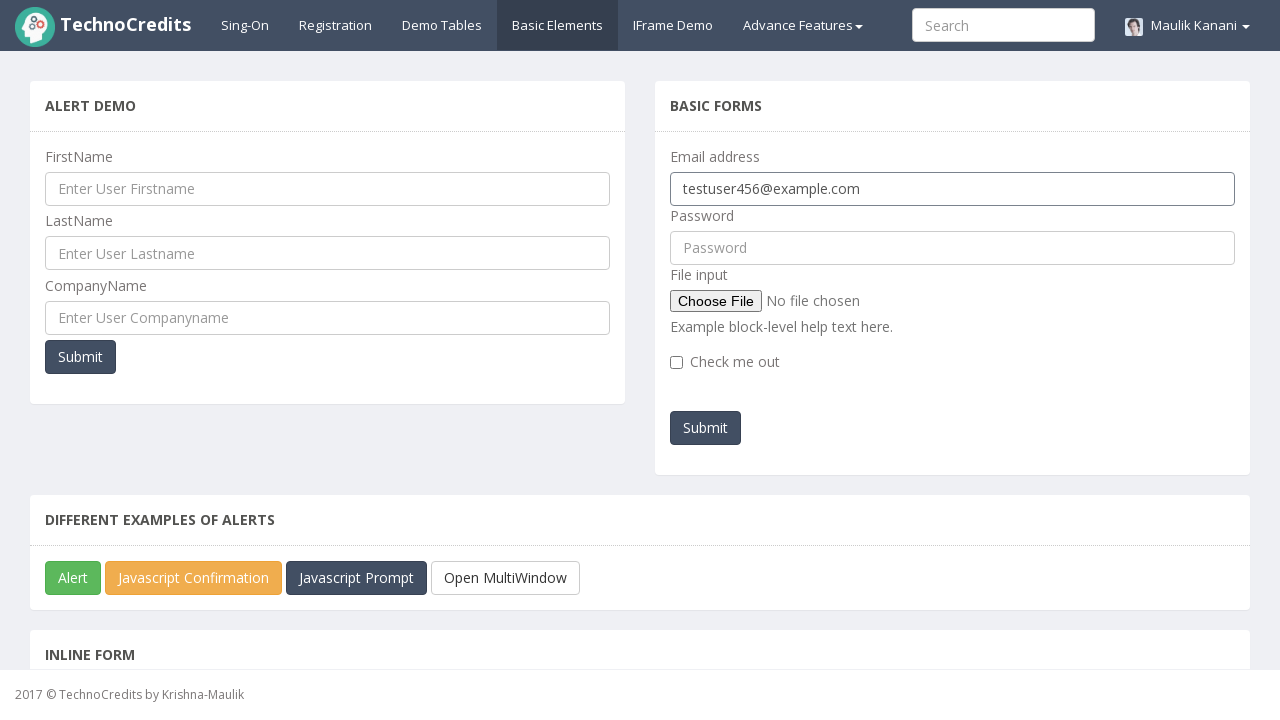

Filled password field with 'TestPass123' on //input[@id='pwd']
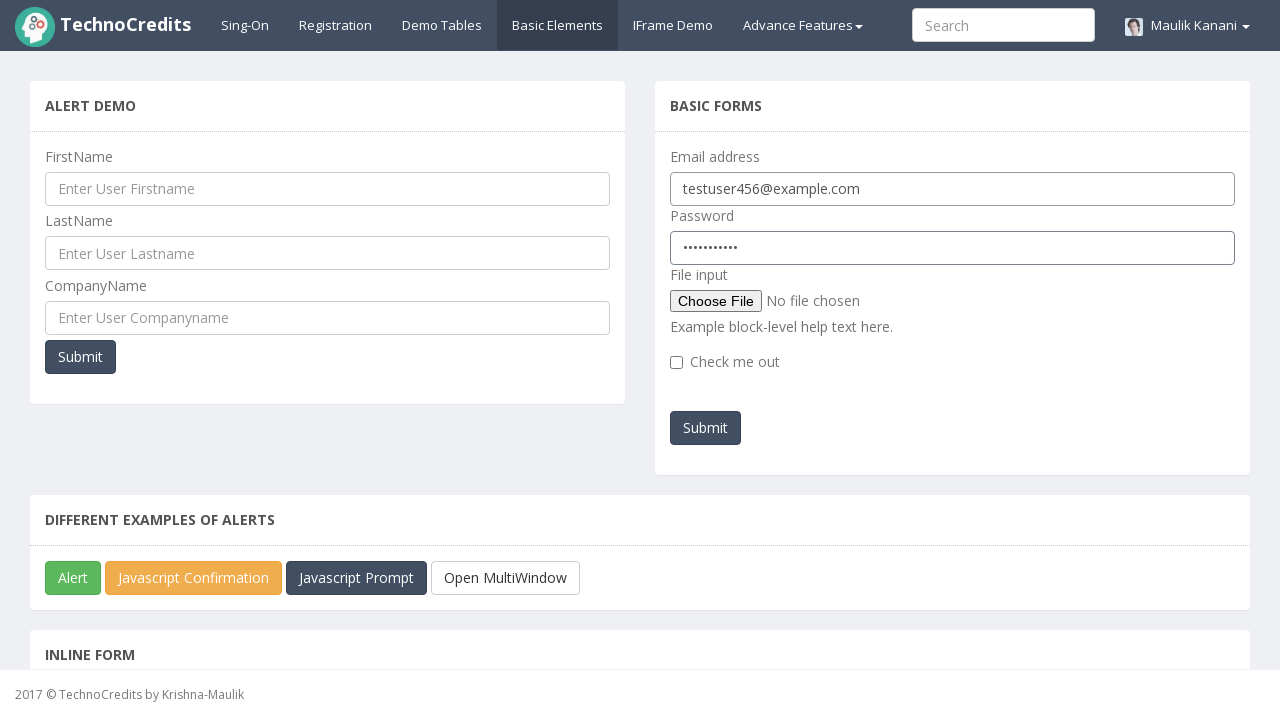

Checked the checkbox at (676, 362) on xpath=//div[@id='firstRow']/div[2]/section/div/div[4]/label/input
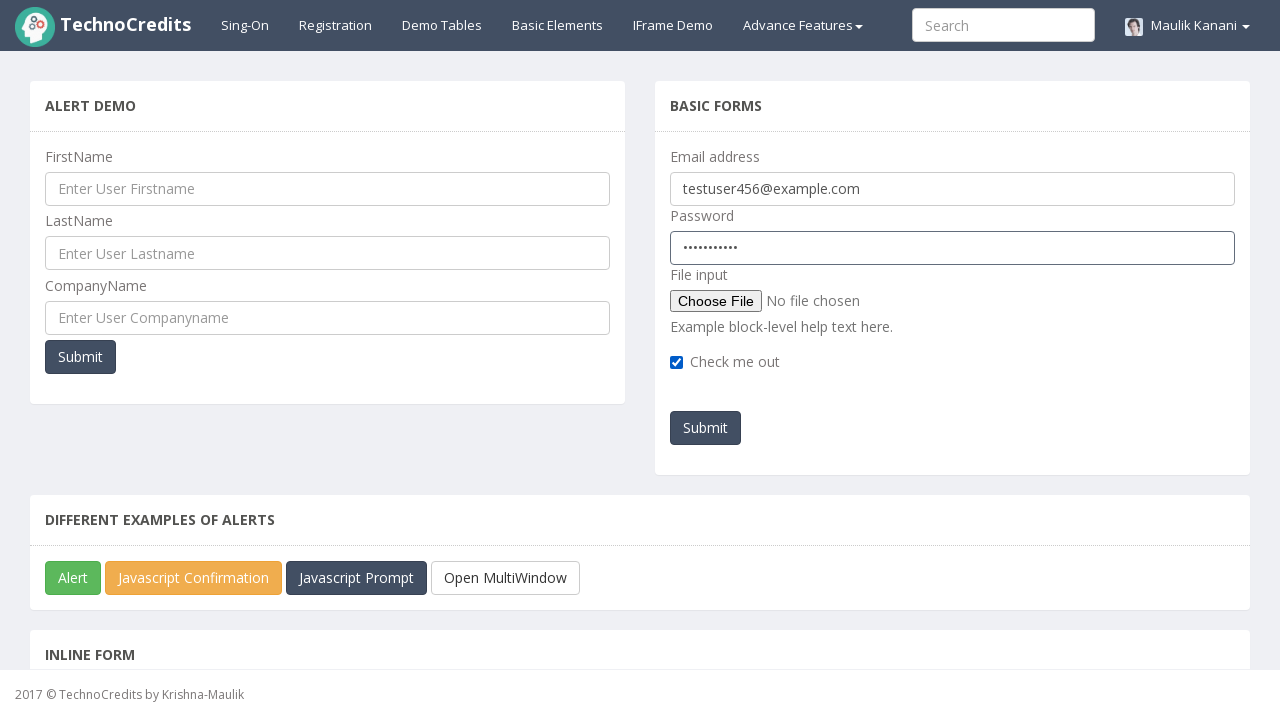

Clicked submit button at (706, 428) on xpath=//button[@onclick='myFunction()']
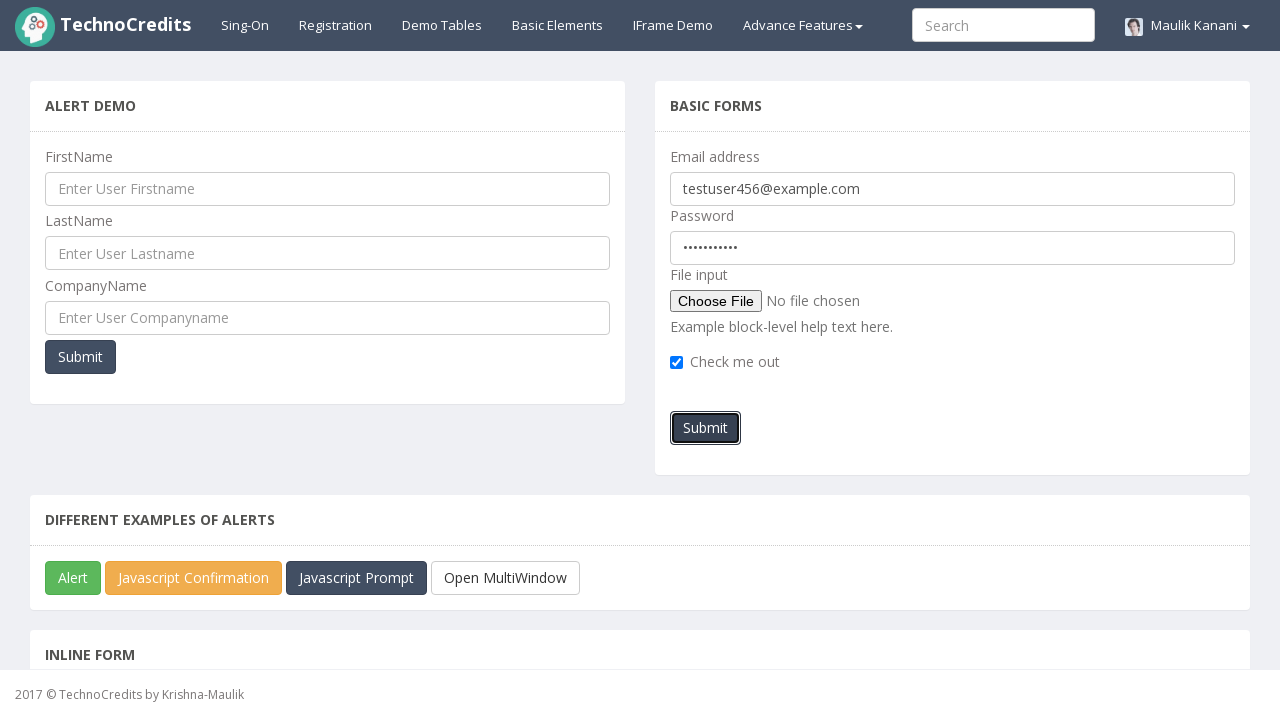

Accepted alert dialog
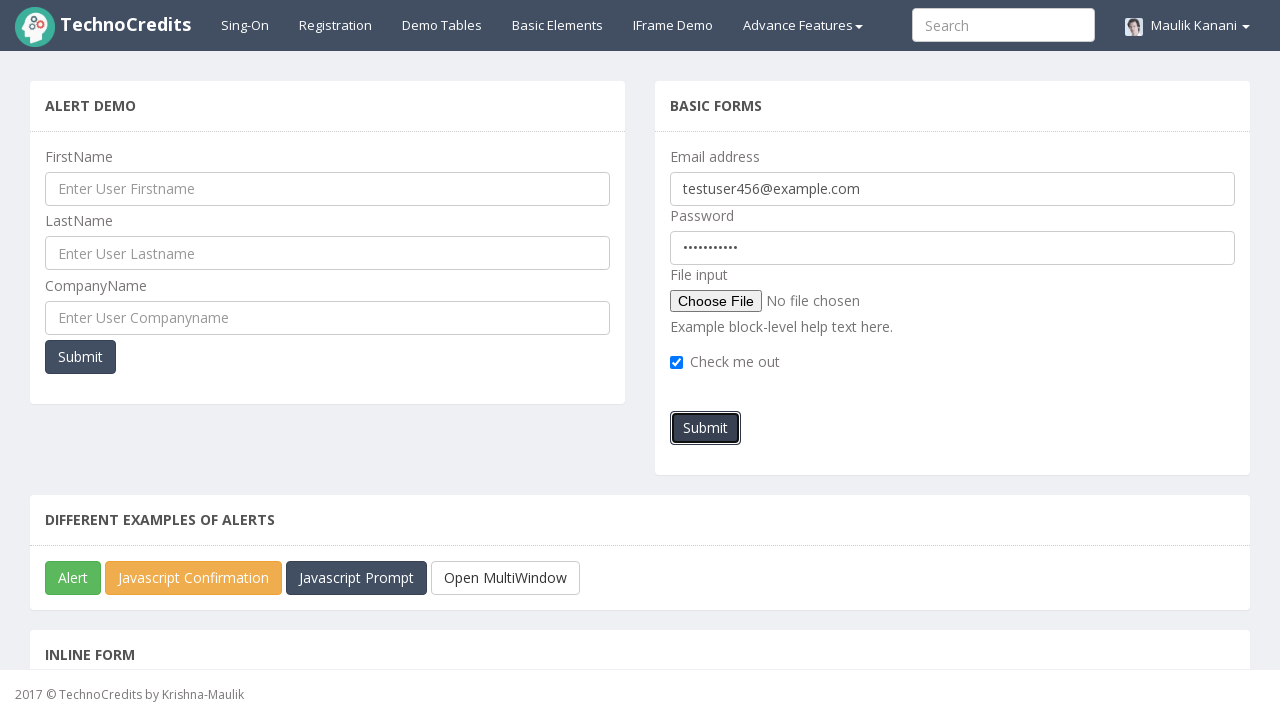

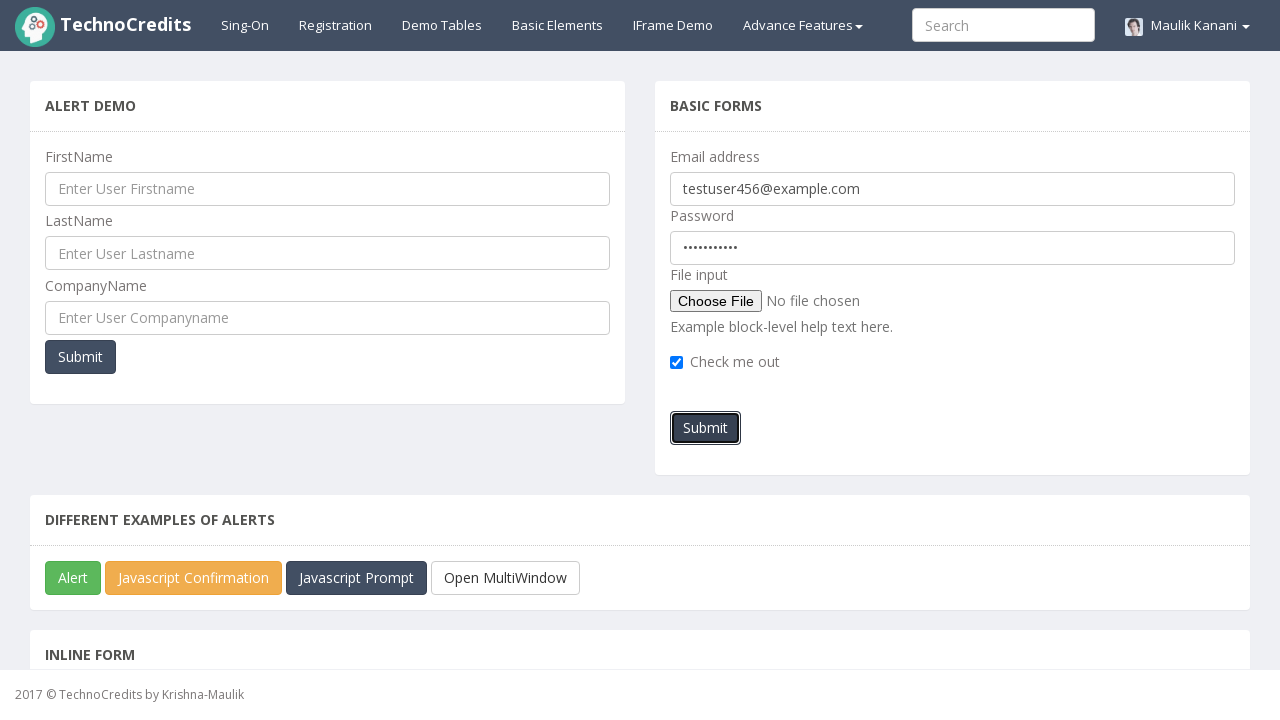